Verifies that the submit button has the correct text "Submit" by scrolling it into view and checking its text content

Starting URL: https://artoftesting.com/samplesiteforselenium

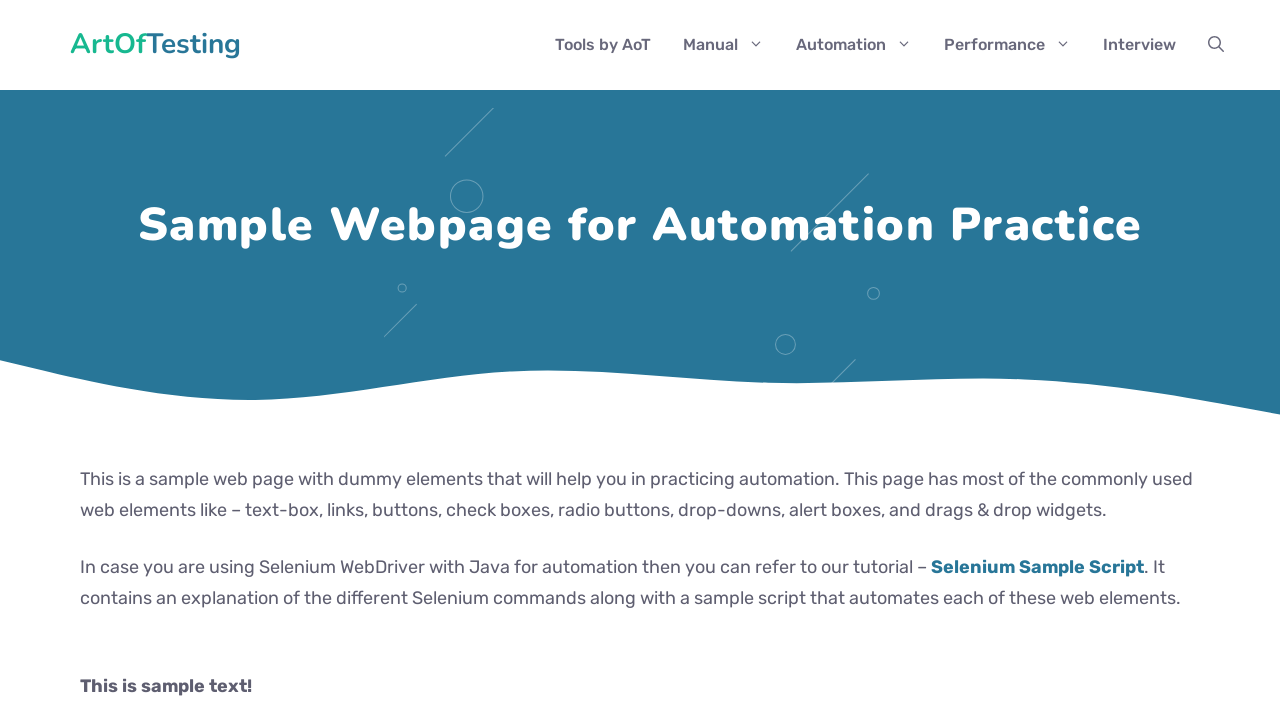

Scrolled submit button into view
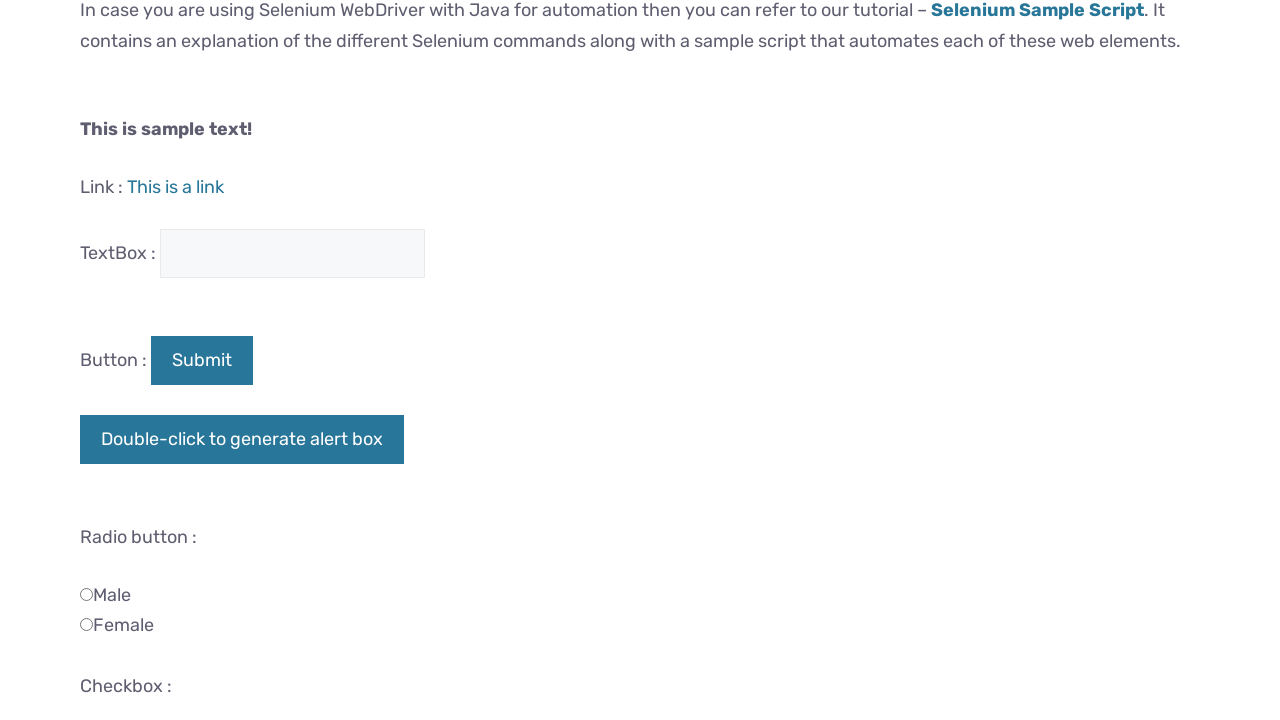

Retrieved button text content
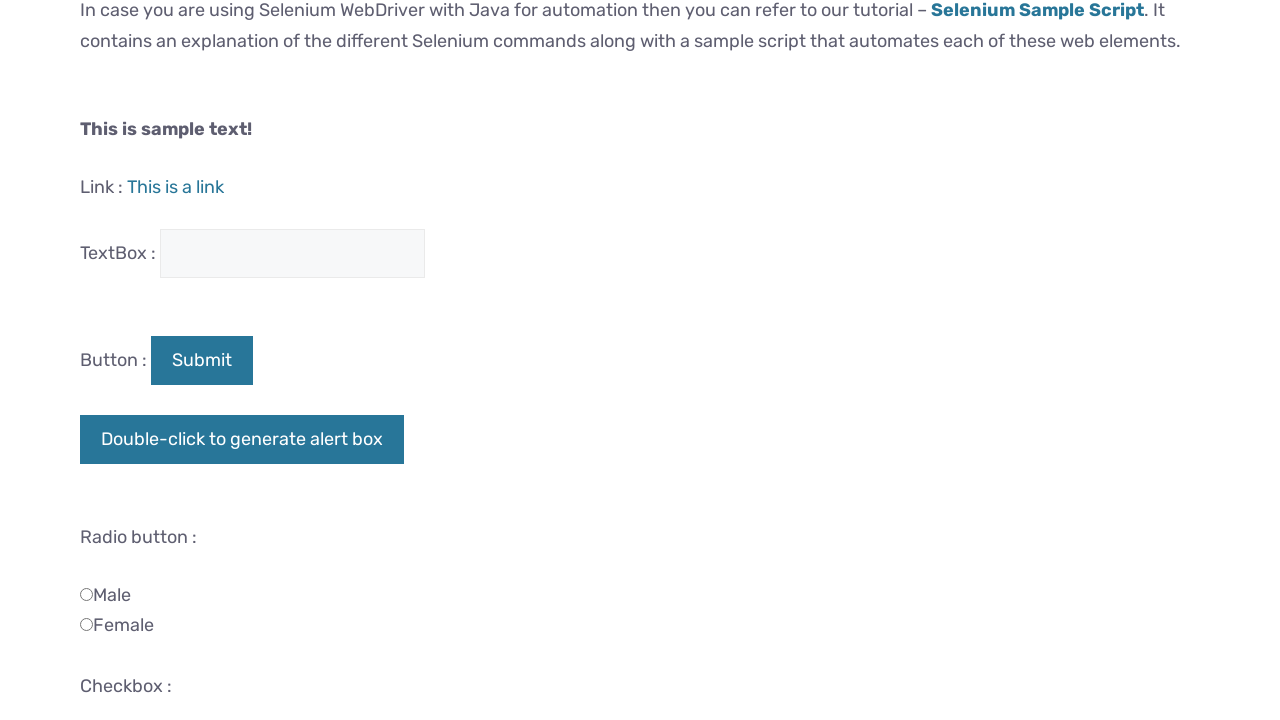

Verified button text is 'Submit'
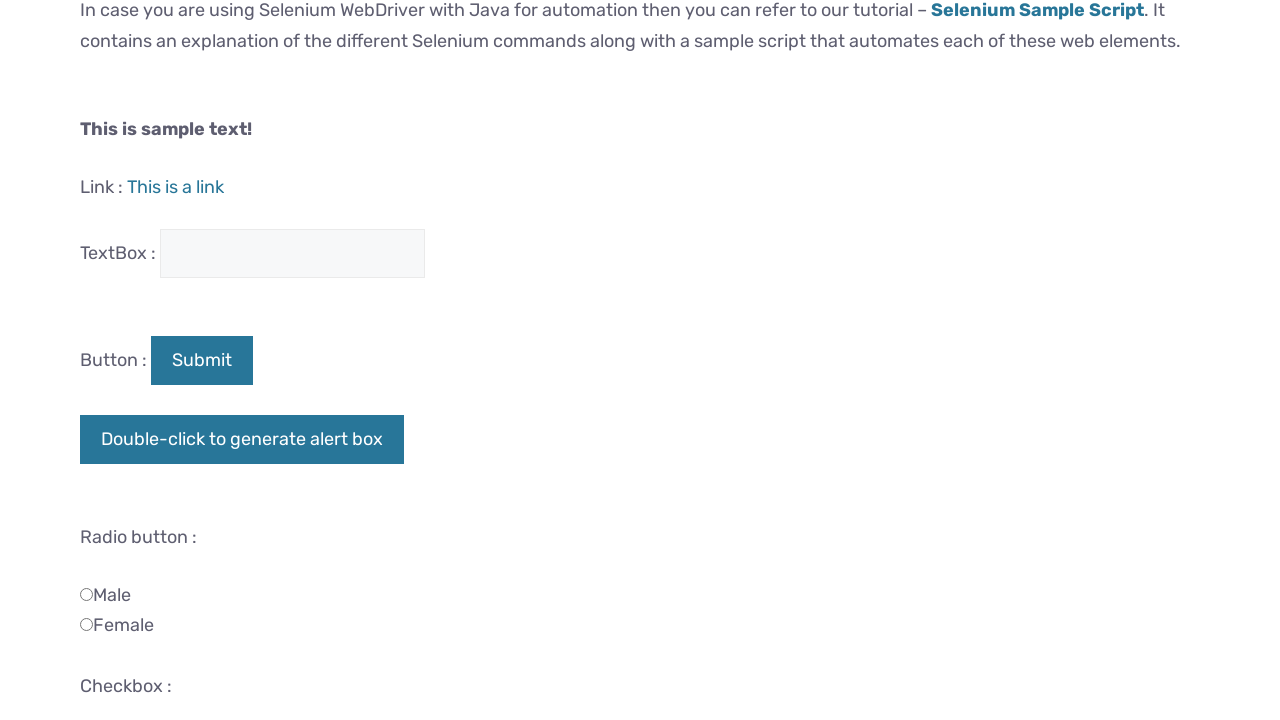

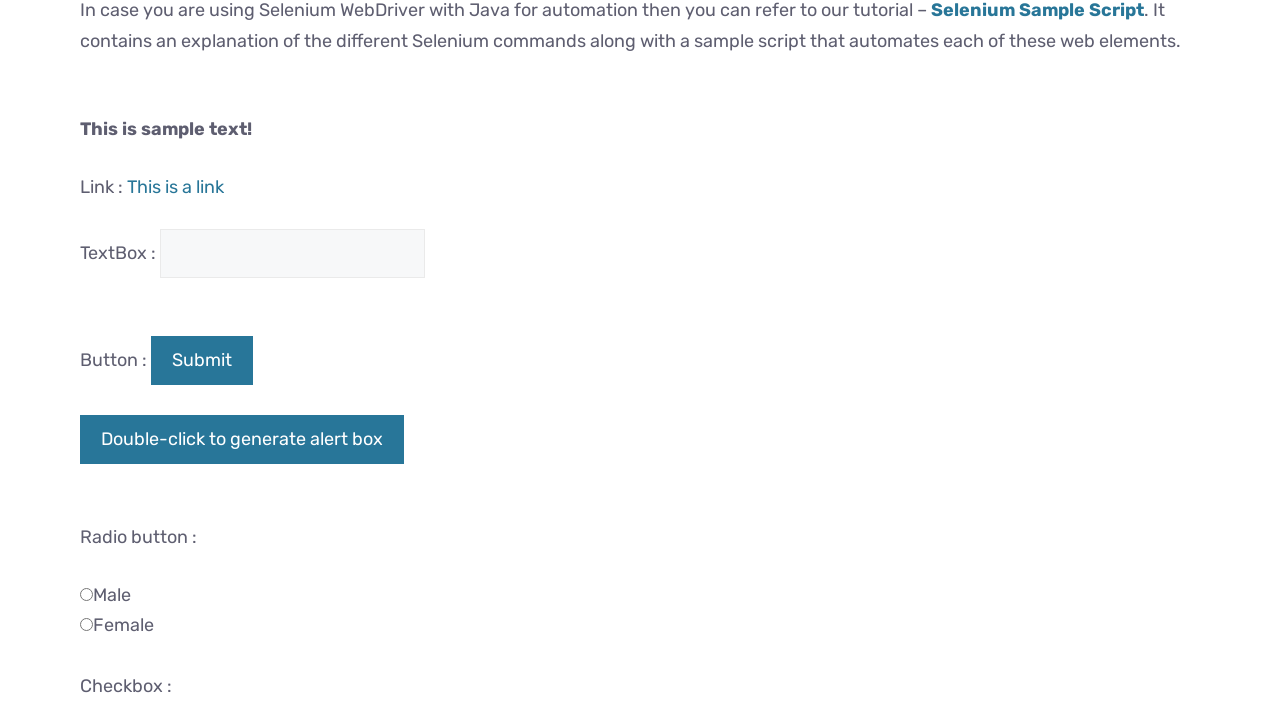